Tests resize functionality by dragging the resize handle of a resizable element to expand its dimensions

Starting URL: https://jqueryui.com/resizable/

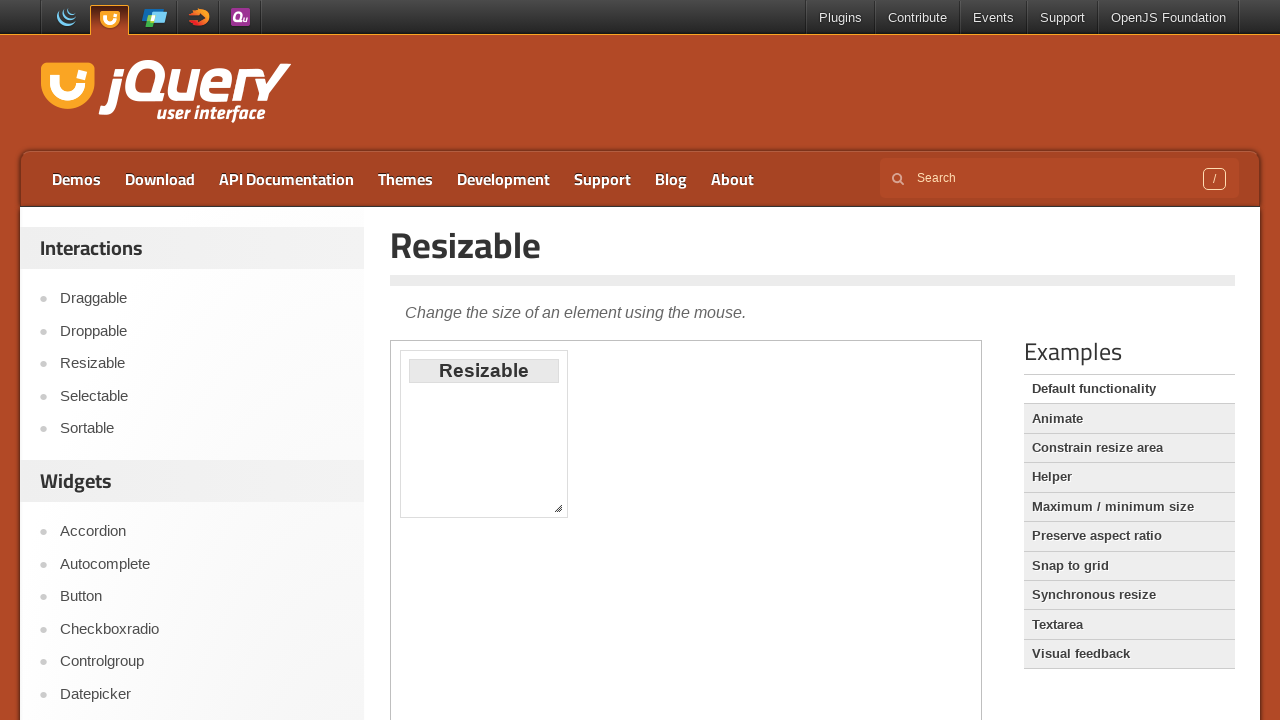

Located demo iframe
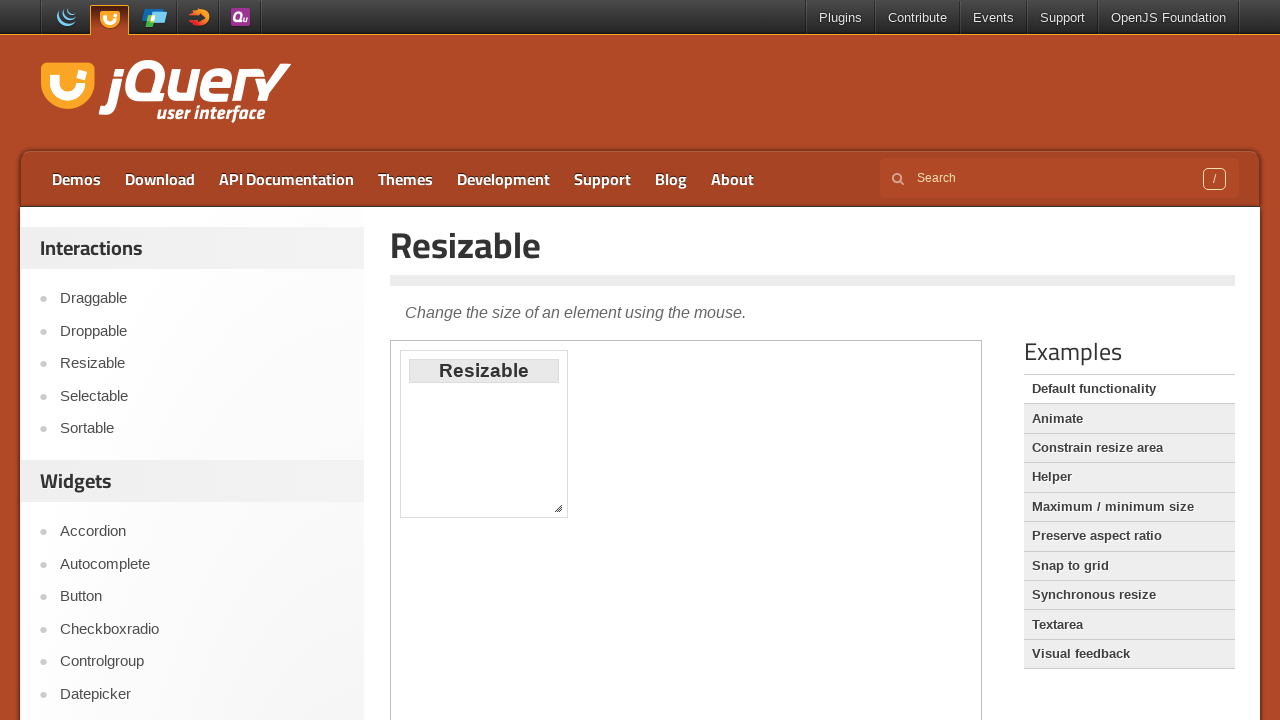

Located southeast corner resize handle
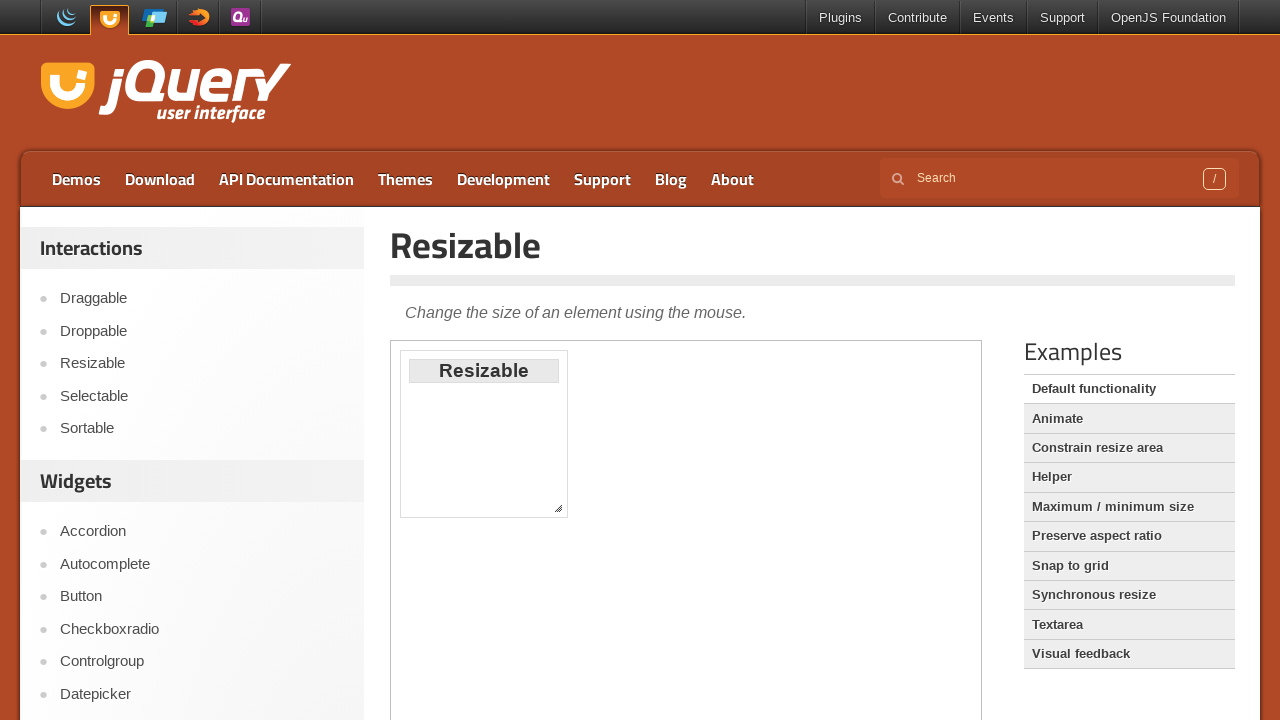

Retrieved bounding box coordinates of resize handle
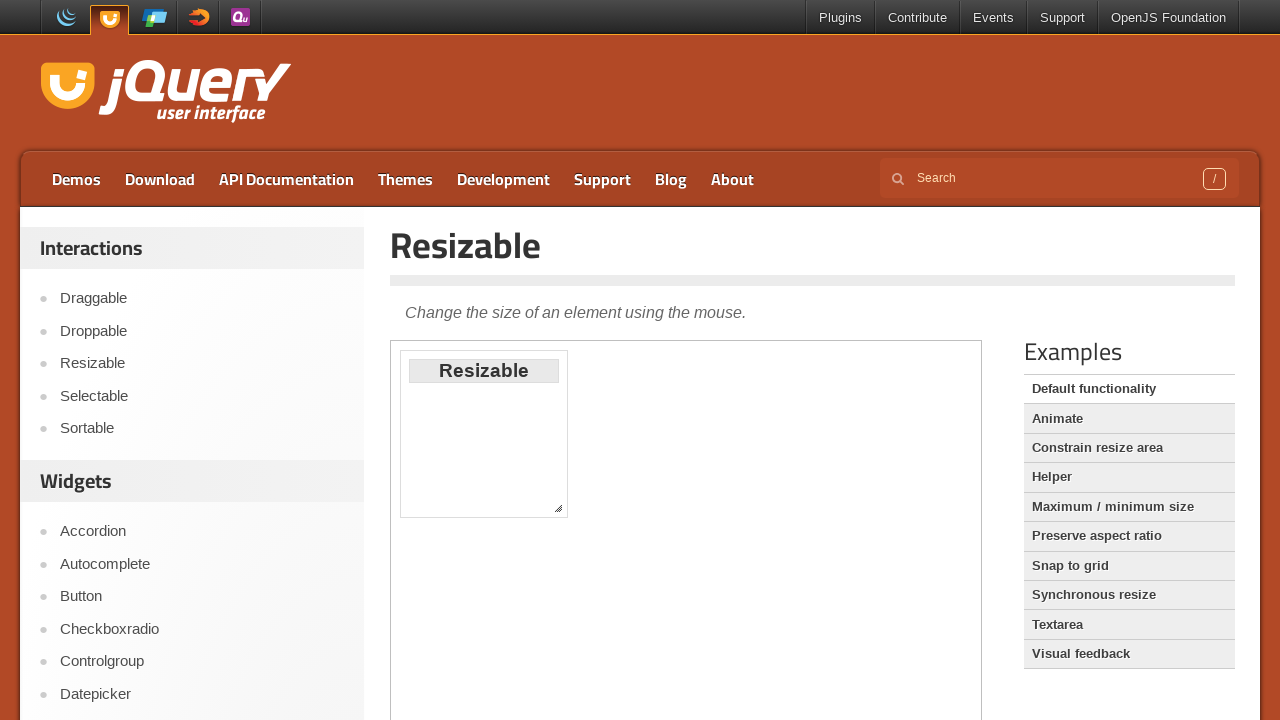

Moved mouse to center of resize handle at (558, 508)
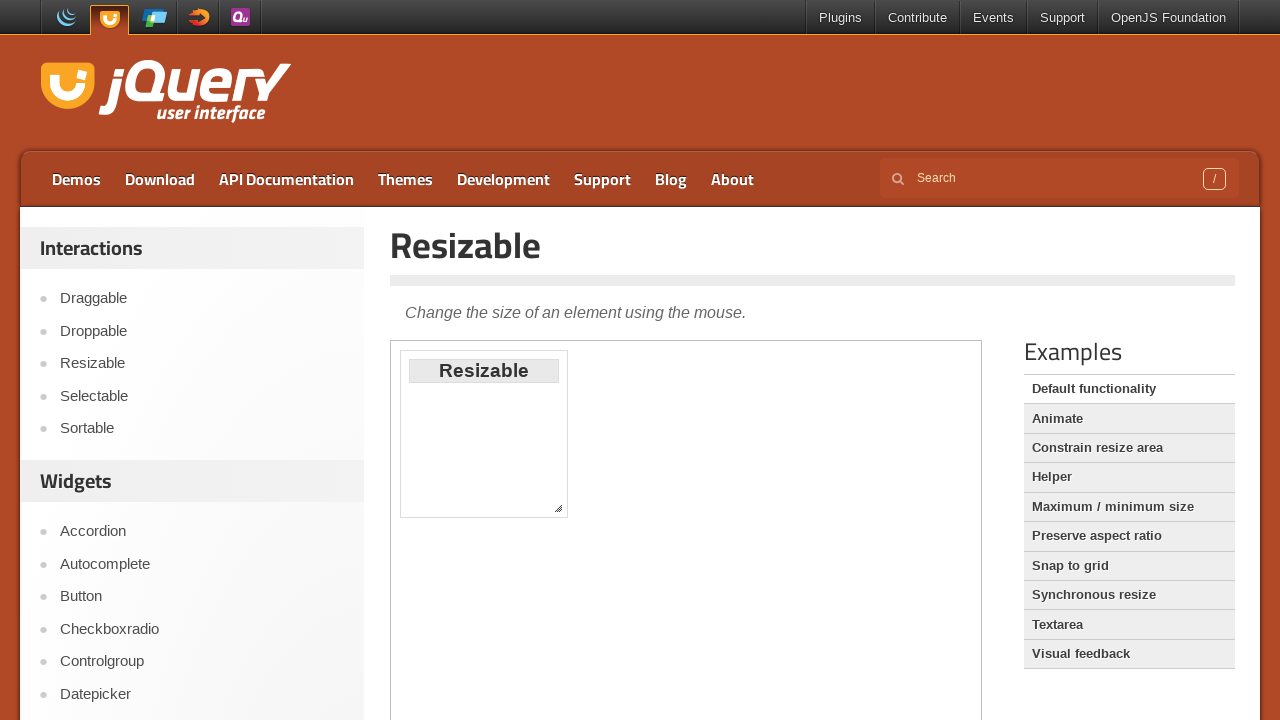

Pressed mouse button down on resize handle at (558, 508)
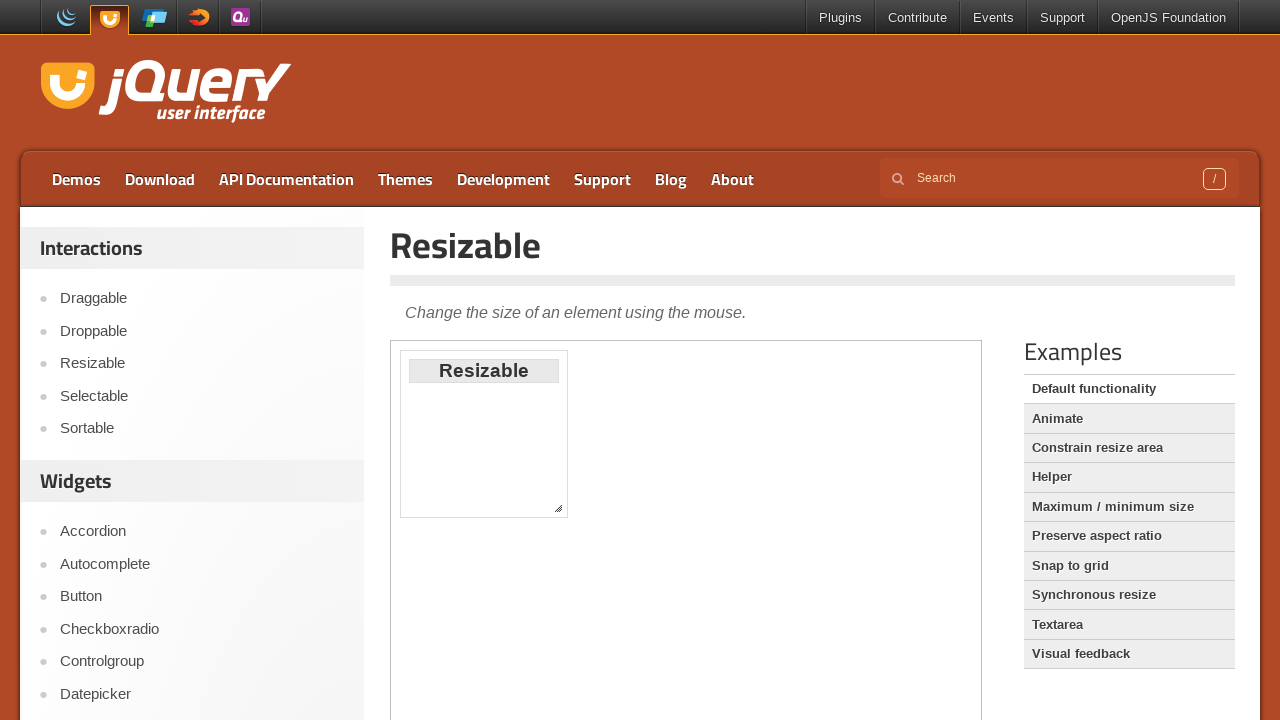

Dragged resize handle 200px right and 400px down at (750, 900)
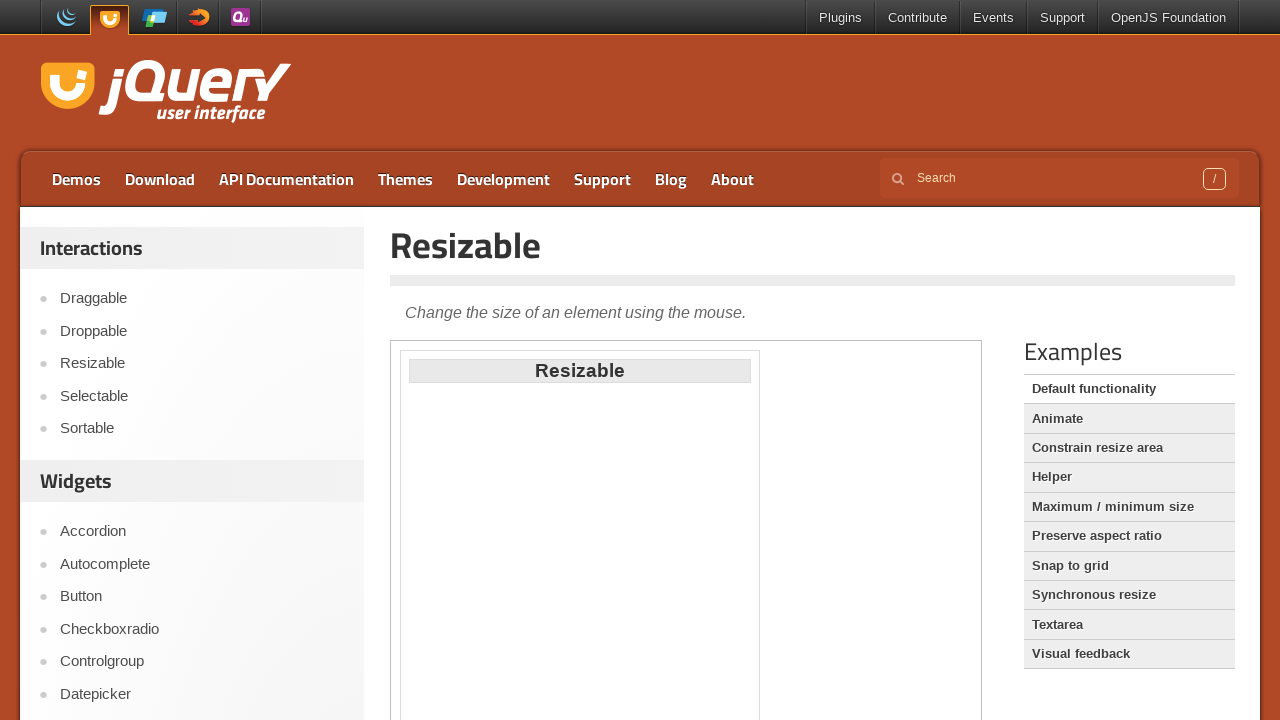

Released mouse button to complete resize operation at (750, 900)
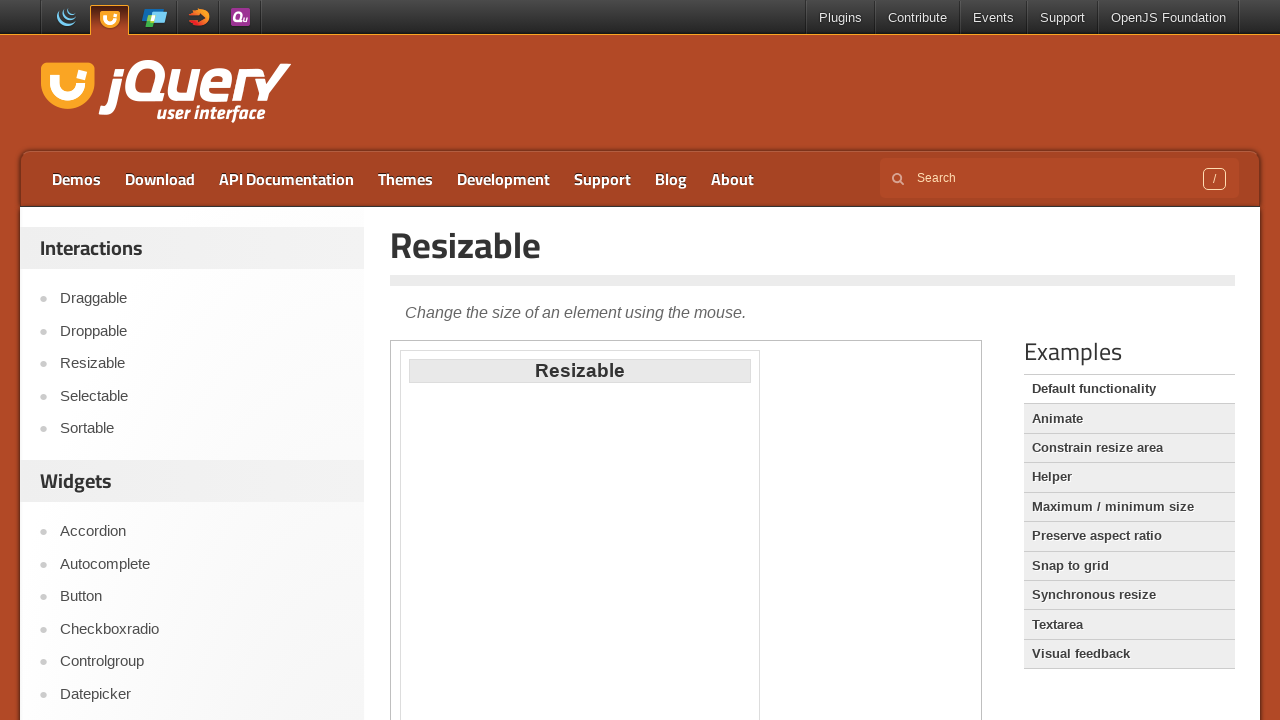

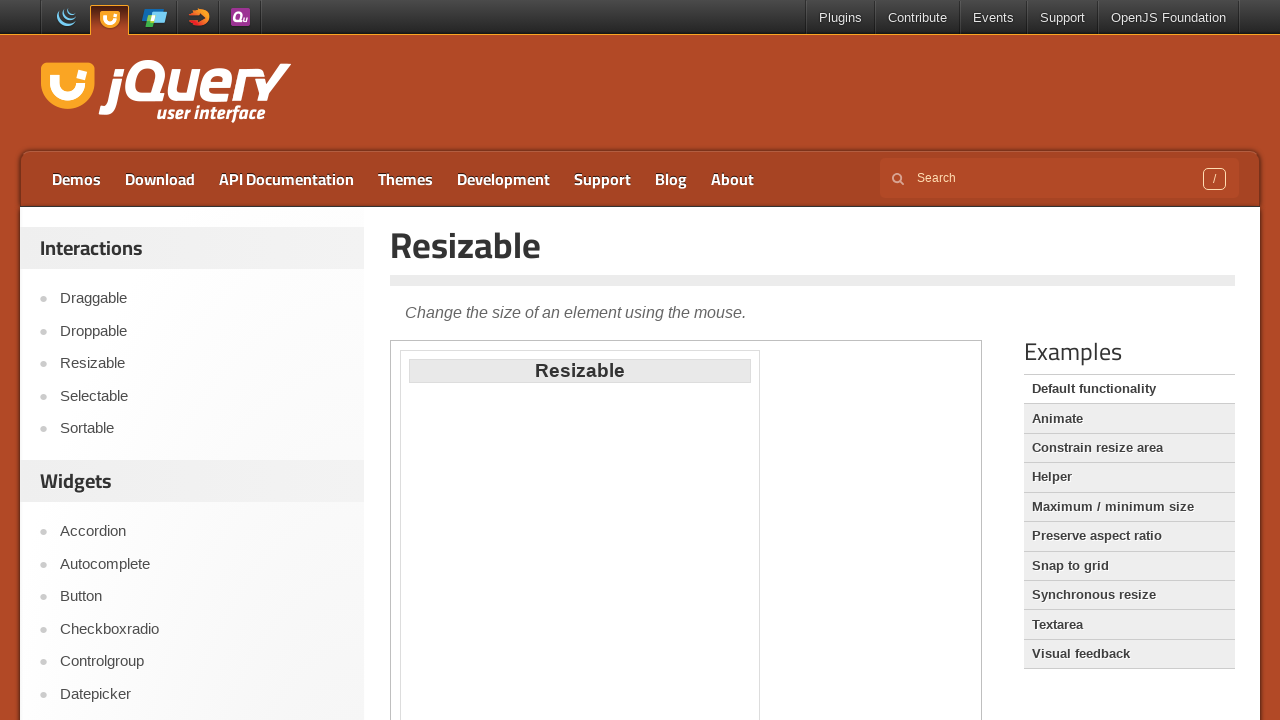